Tests checkbox interactions by unchecking and checking the first checkbox

Starting URL: https://the-internet.herokuapp.com/checkboxes

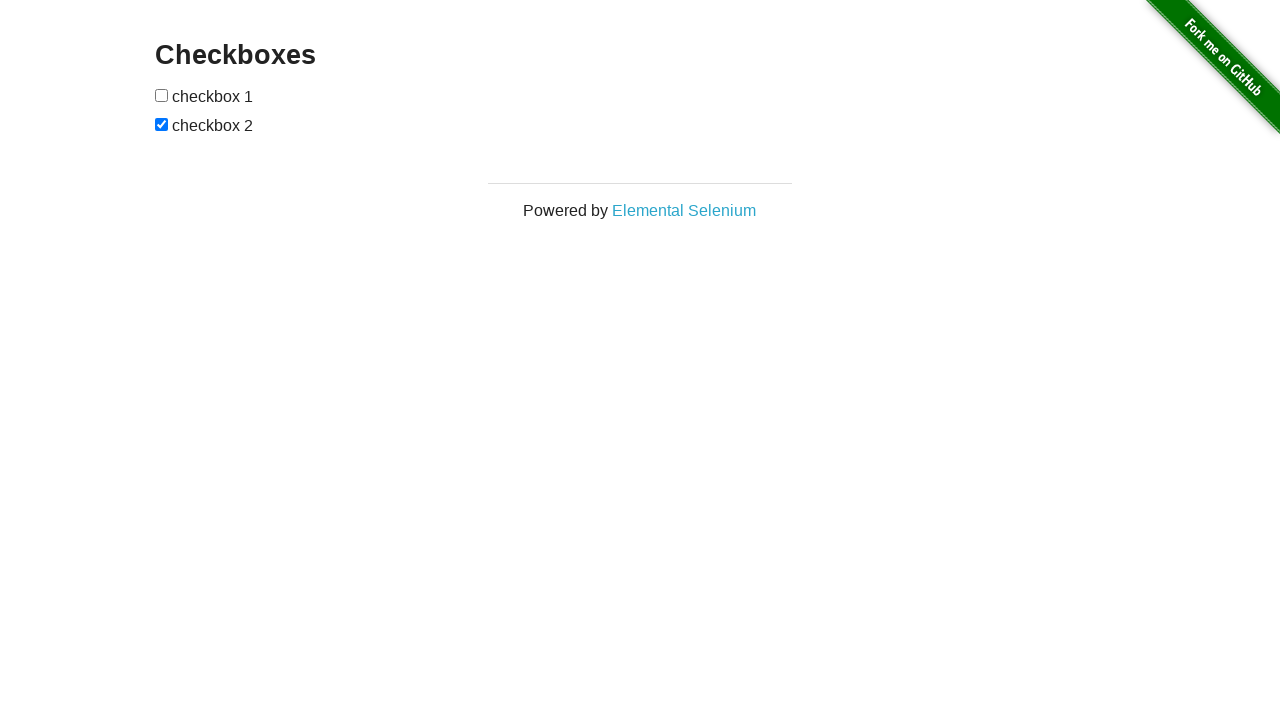

Unchecked the first checkbox on xpath=//input[@type="checkbox"] >> nth=0
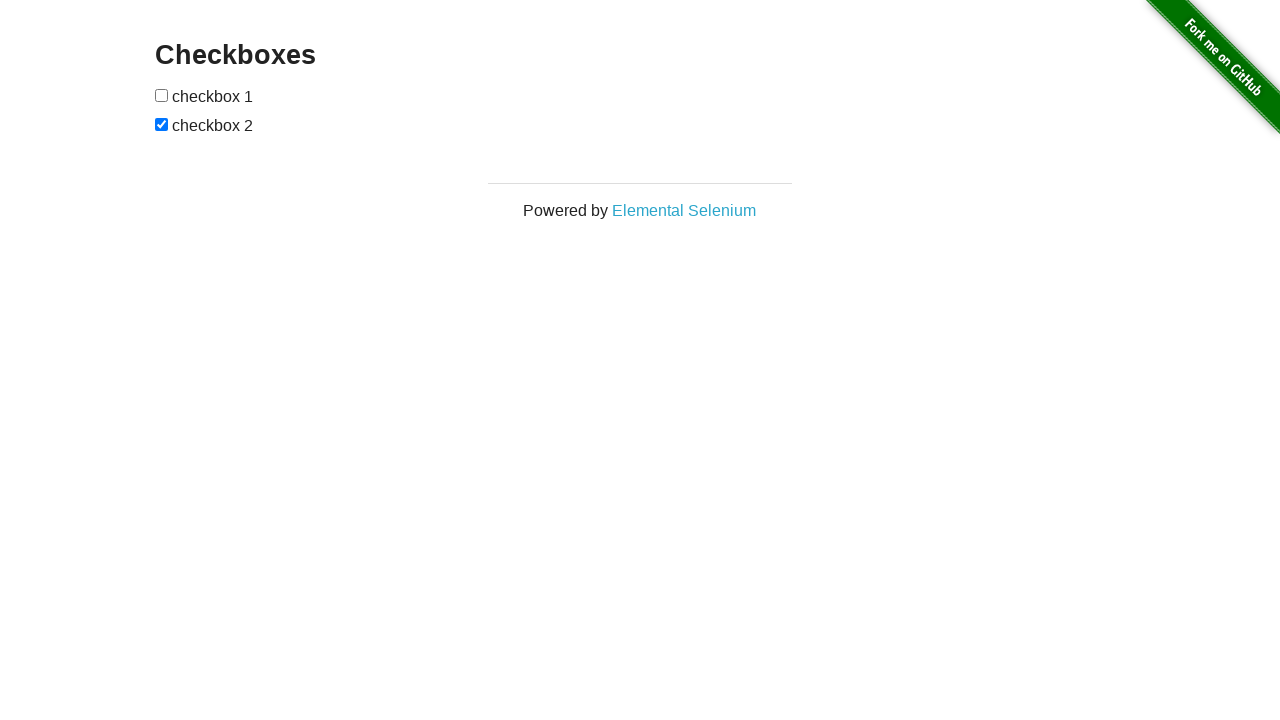

Checked the first checkbox at (162, 95) on xpath=//input[@type="checkbox"] >> nth=0
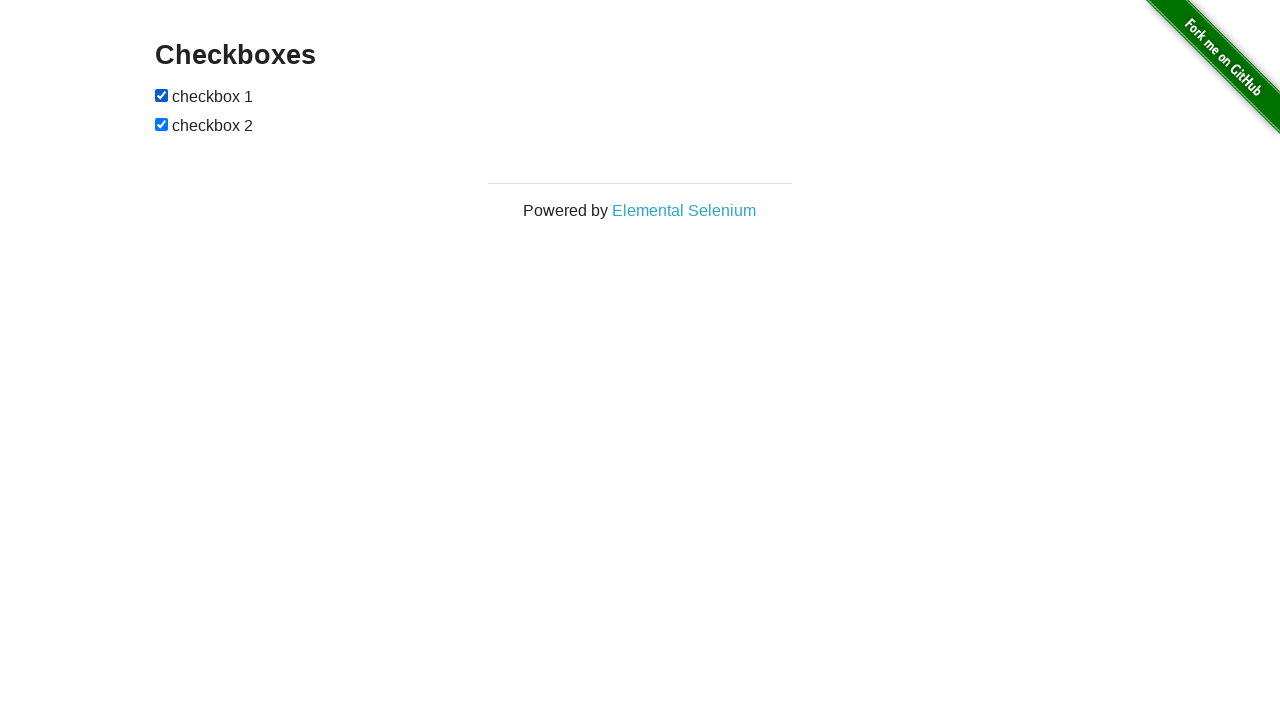

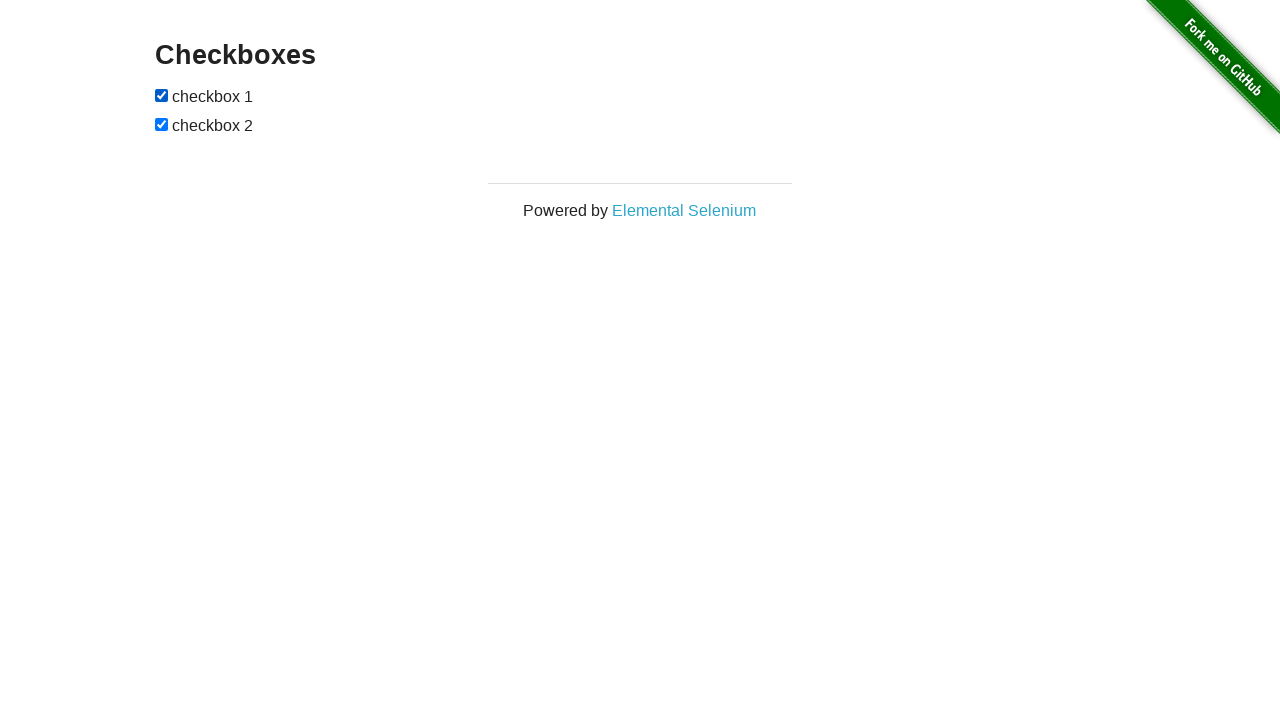